Tests the search/filter functionality on an offers page by entering "Rice" in the search field and verifying that the filtered results all contain the search term.

Starting URL: https://rahulshettyacademy.com/seleniumPractise/#/offers

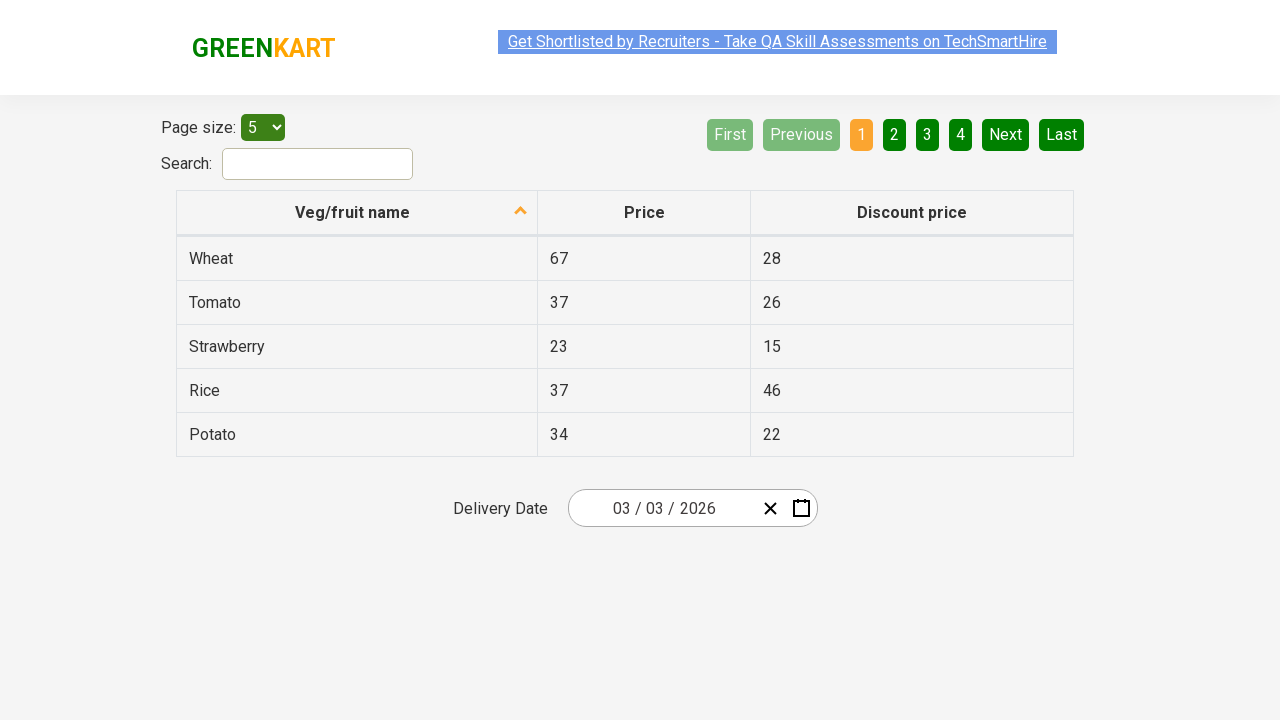

Filled search field with 'Rice' on #search-field
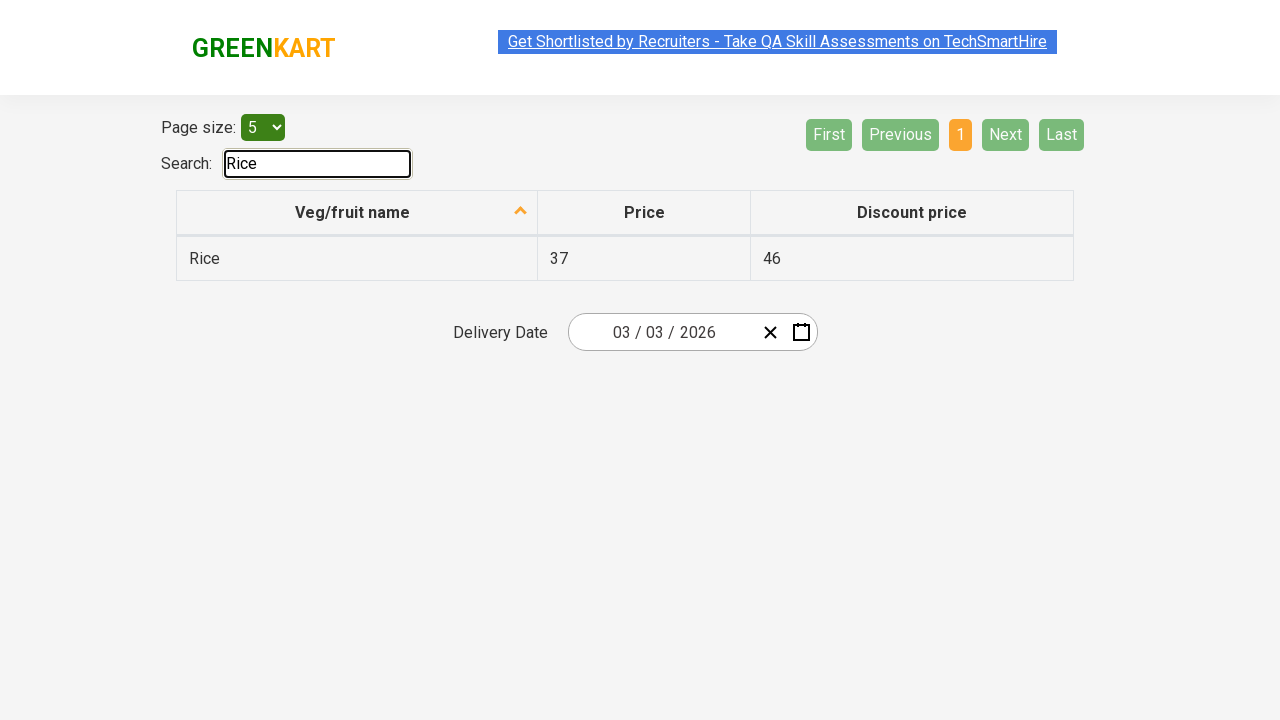

Filtered results loaded
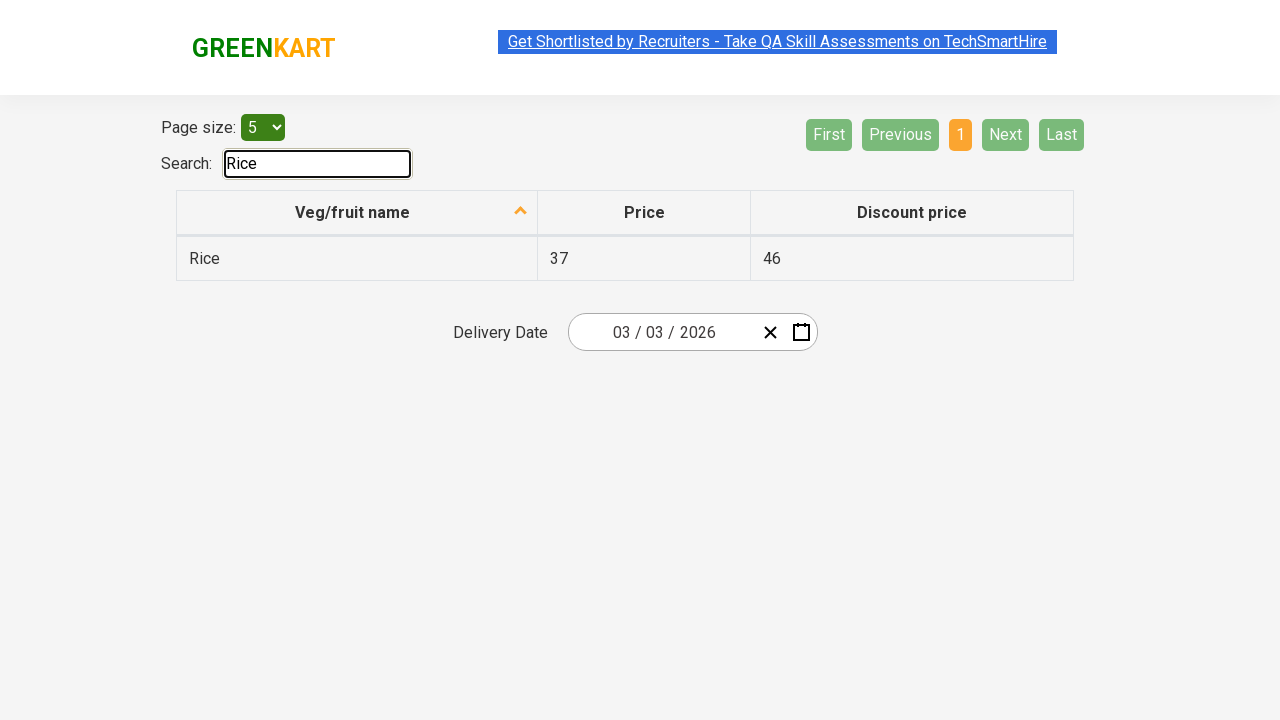

Retrieved all filtered item names from table
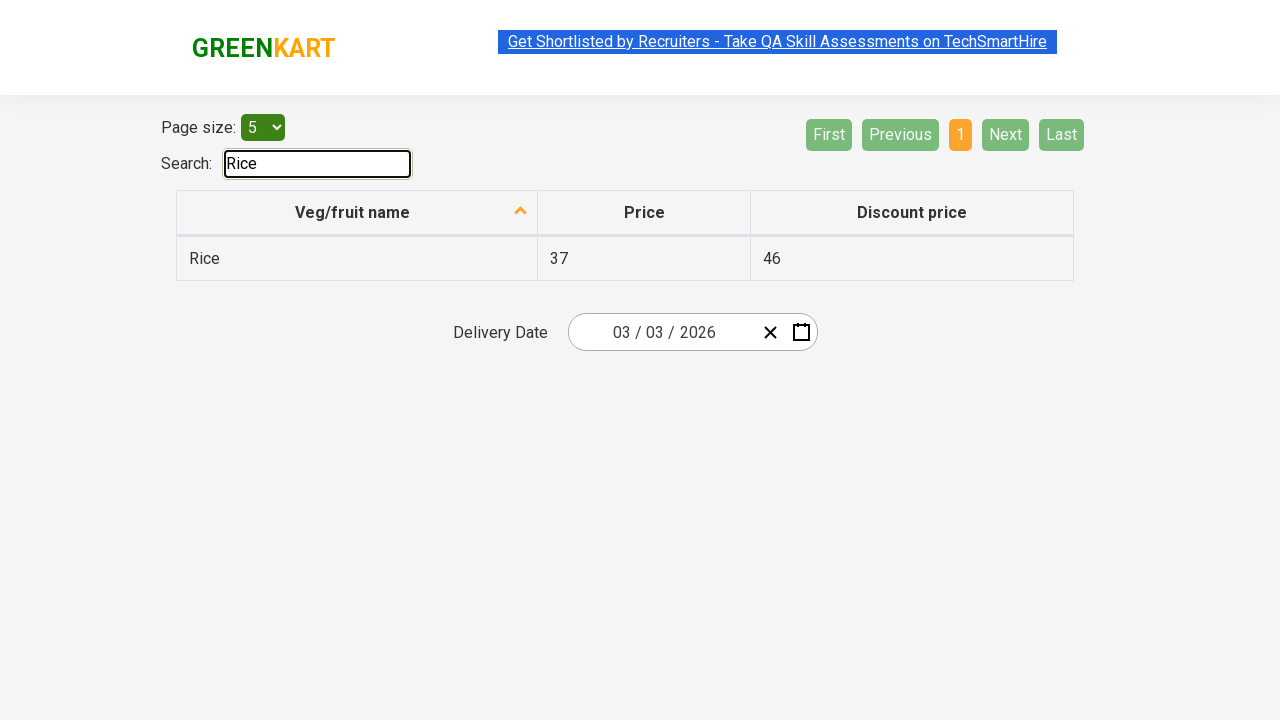

Verified 'Rice' contains 'Rice'
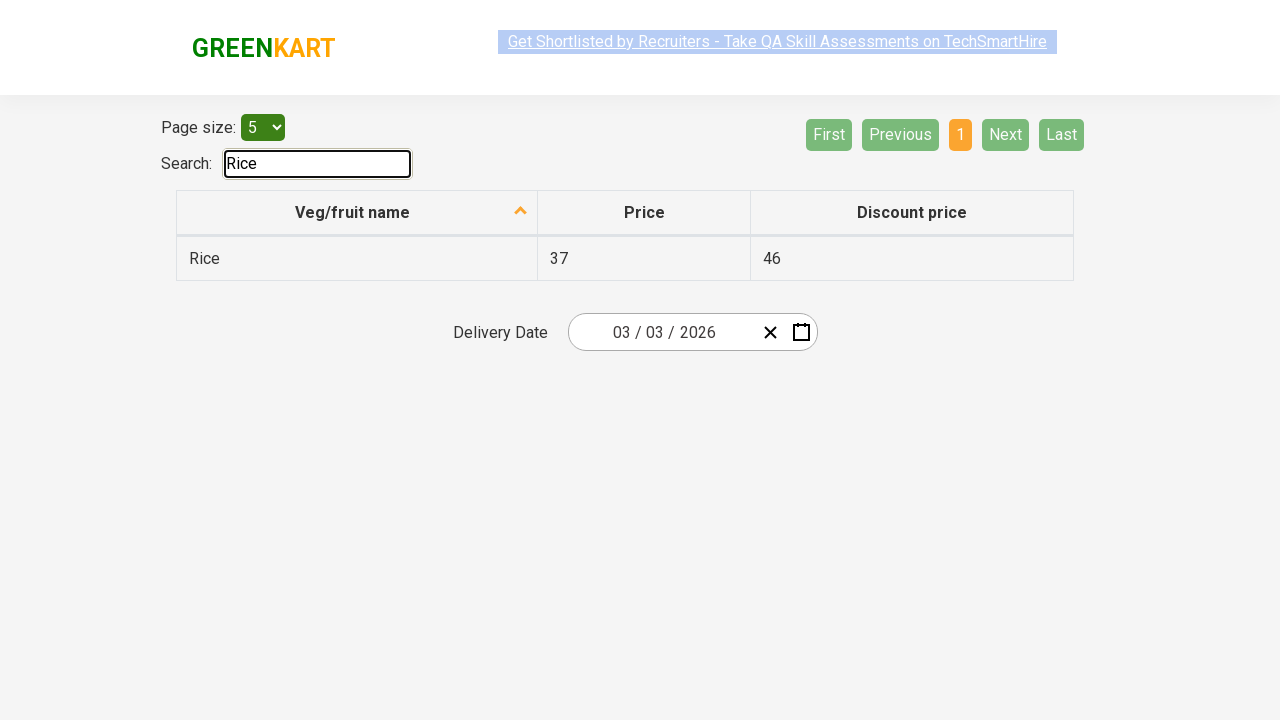

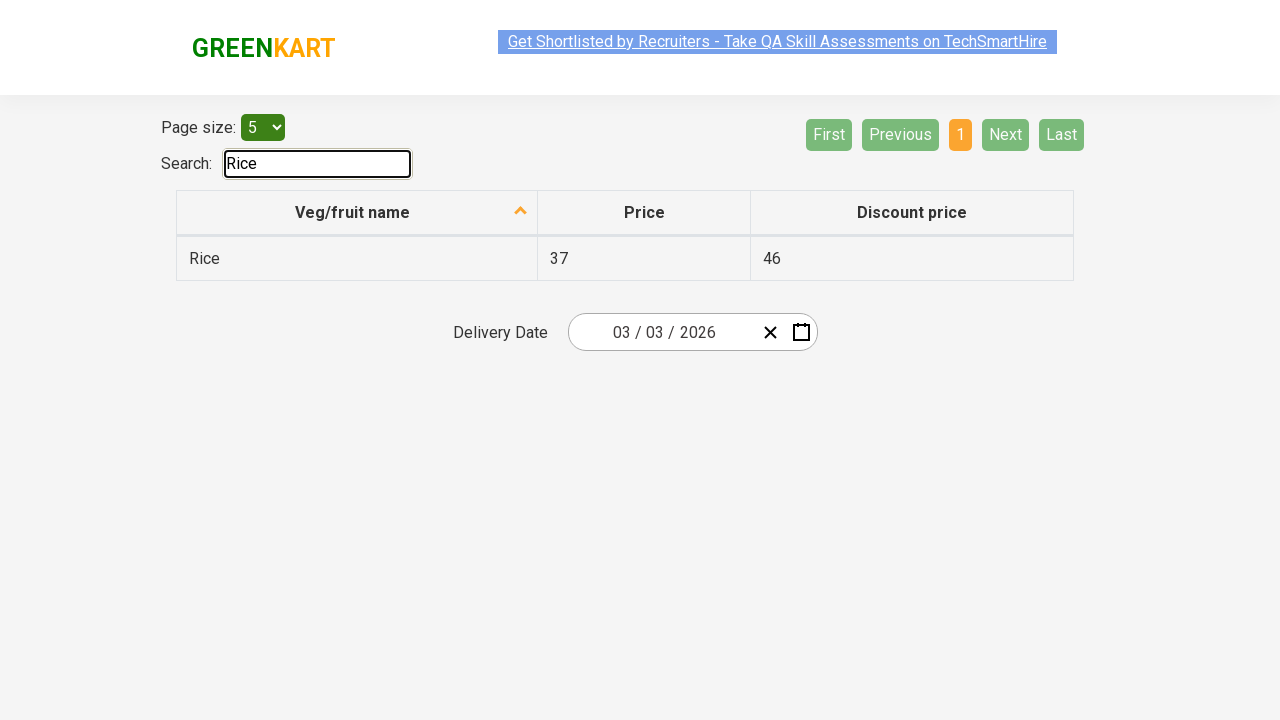